Tests clicking a button with a dynamic ID on an automation sandbox page

Starting URL: https://thefreerangetester.github.io/sandbox-automation-testing/

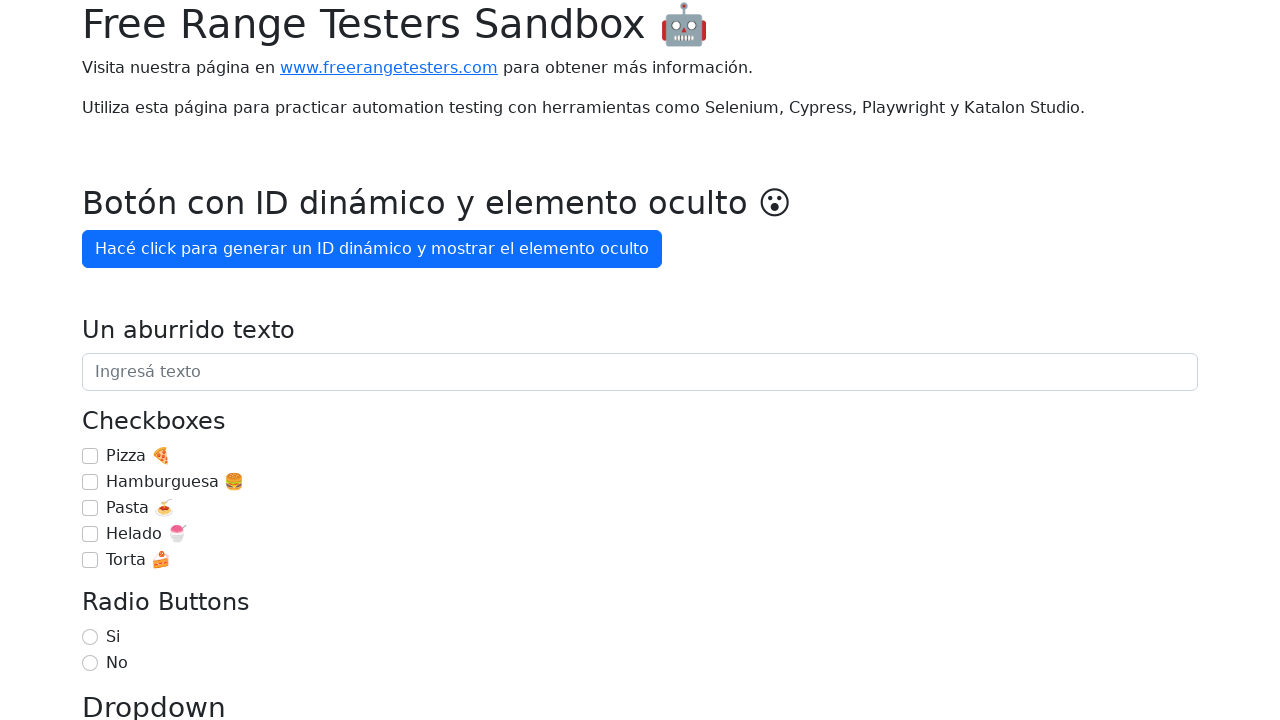

Navigated to automation sandbox testing page
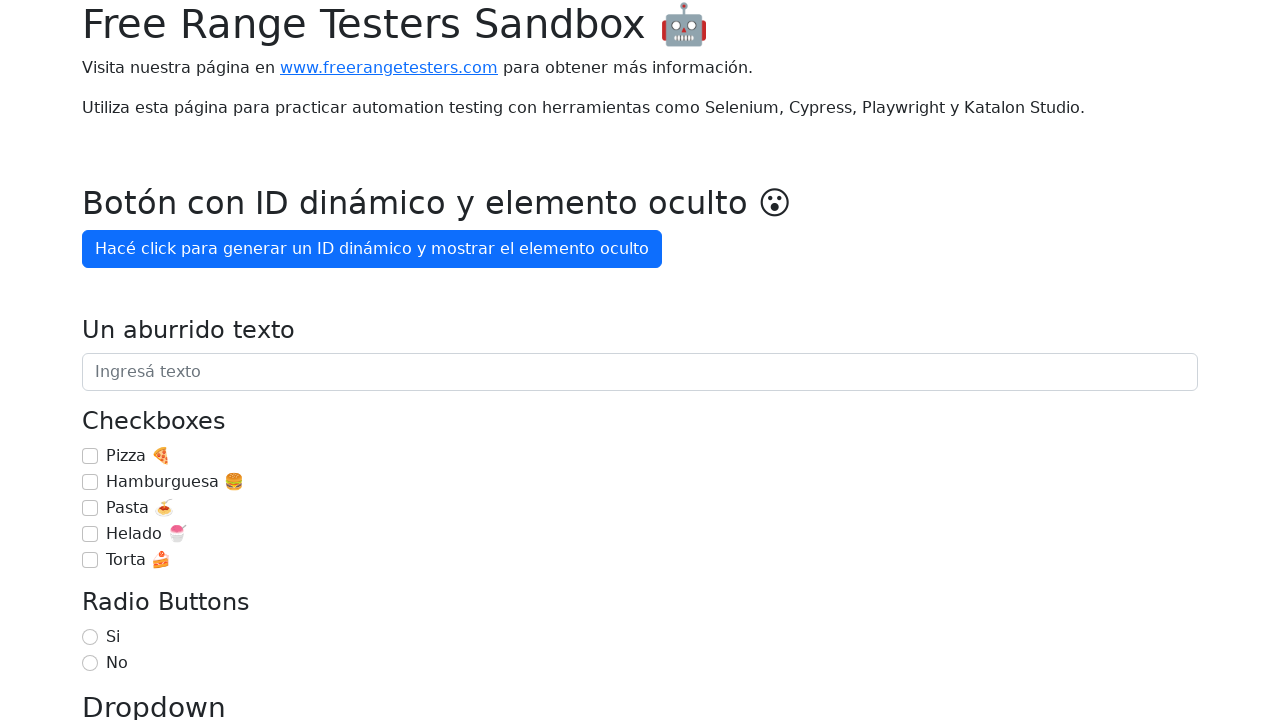

Clicked button with dynamic ID generation at (372, 249) on internal:role=button[name="Hacé click para generar un ID"i]
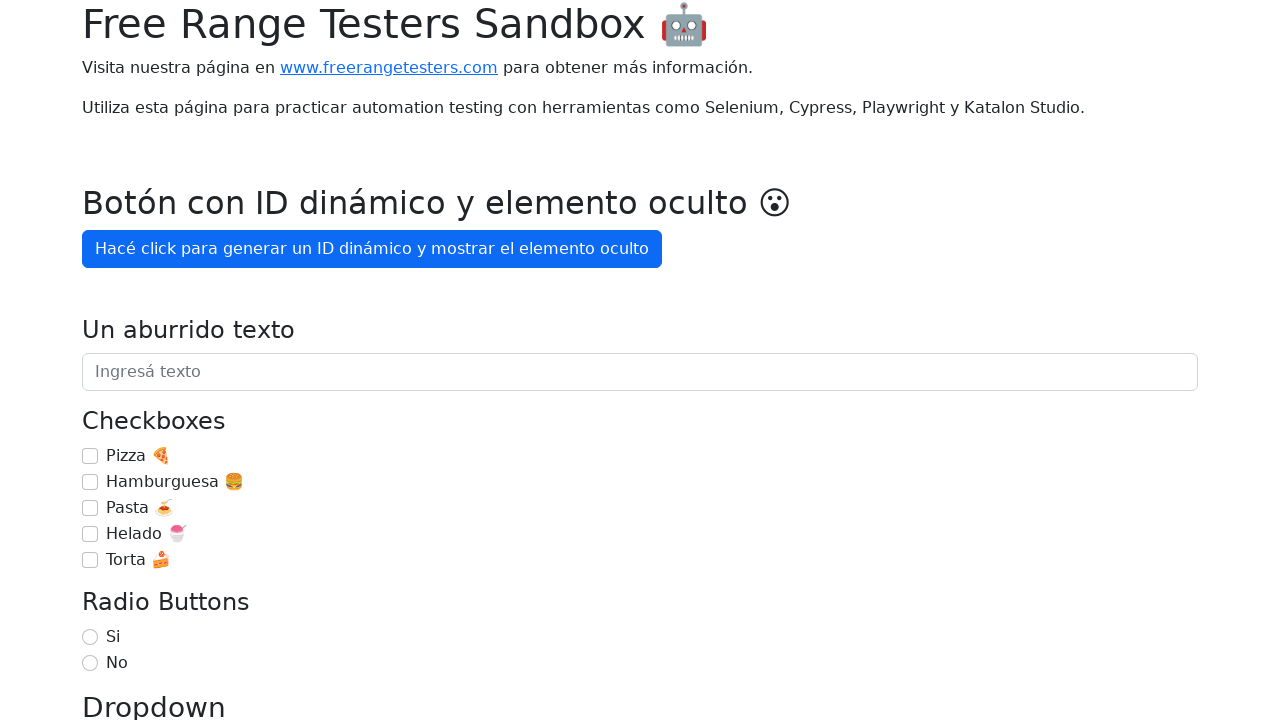

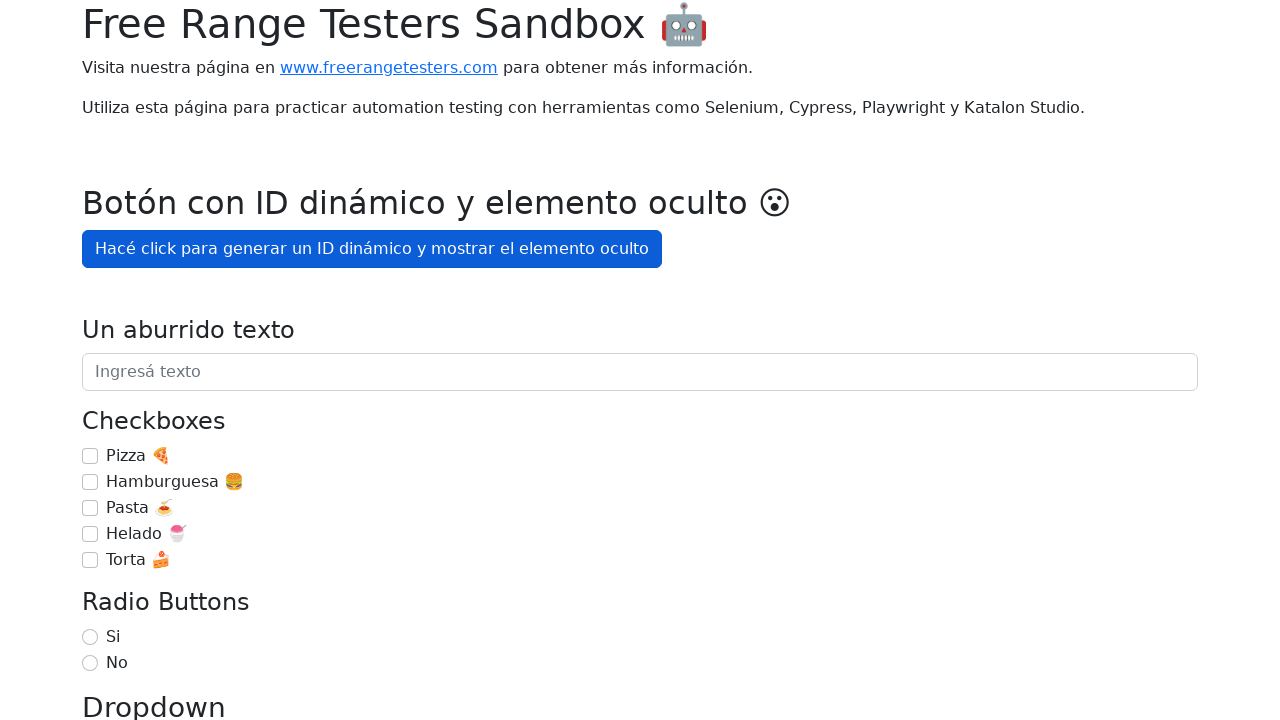